Tests logout functionality by logging in, opening menu, and clicking logout

Starting URL: https://www.saucedemo.com/

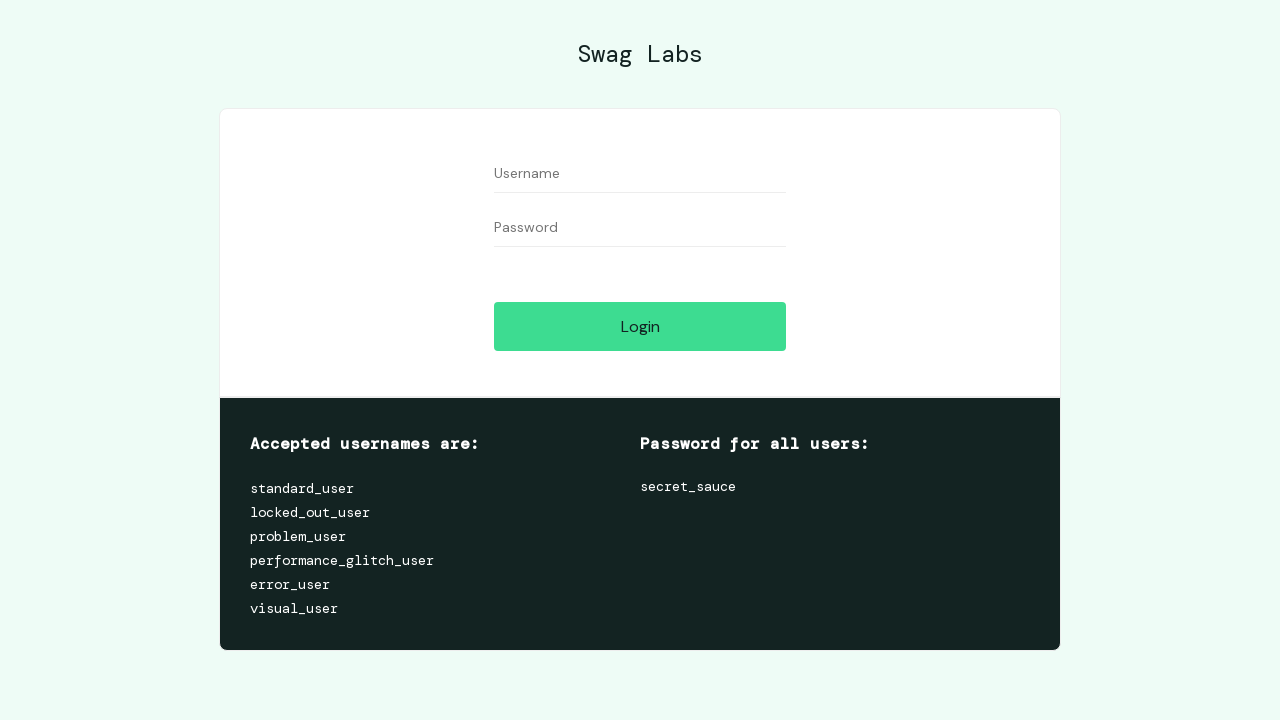

Filled username field with 'standard_user' on input#user-name
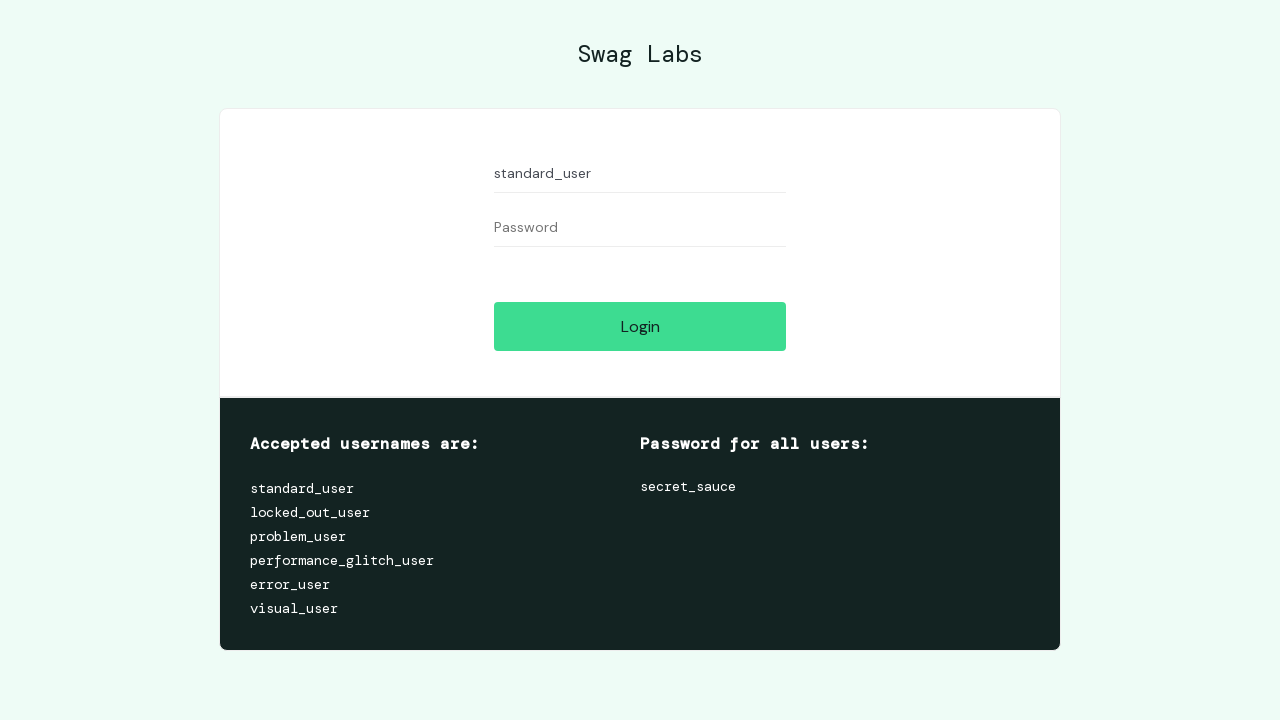

Filled password field with 'secret_sauce' on input#password
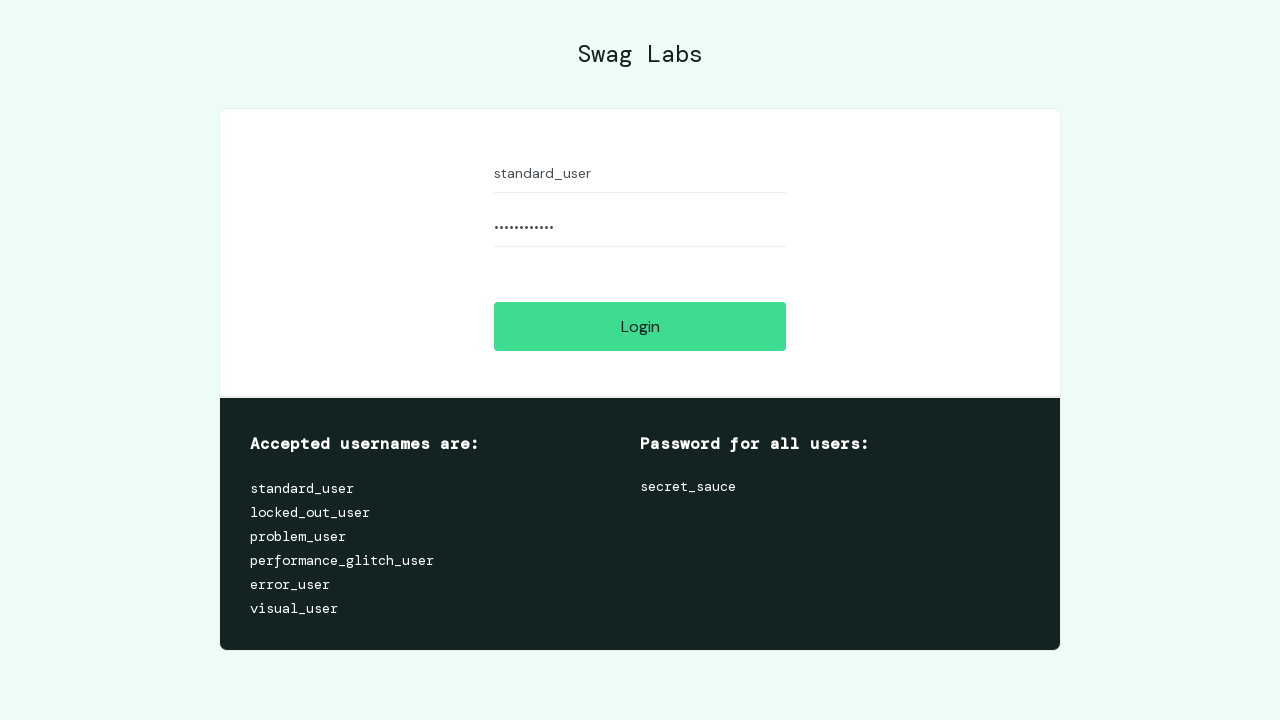

Clicked login button at (640, 326) on input#login-button
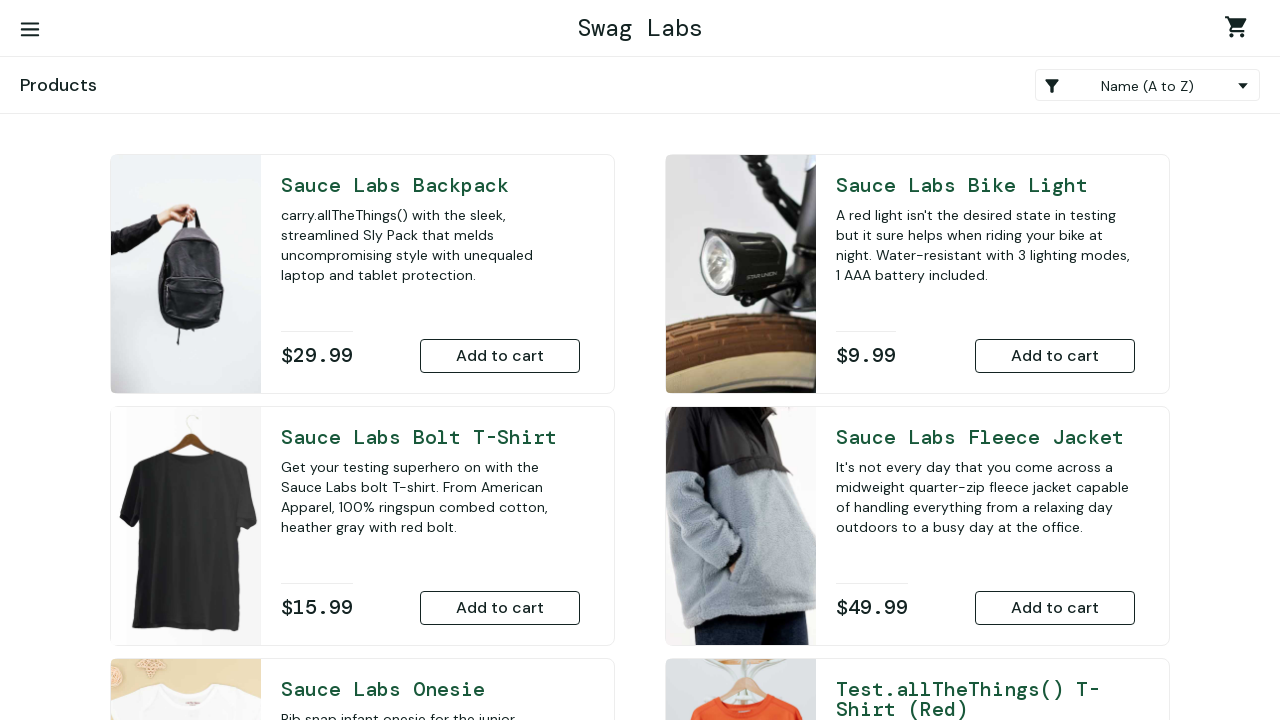

Successfully logged in and inventory page loaded
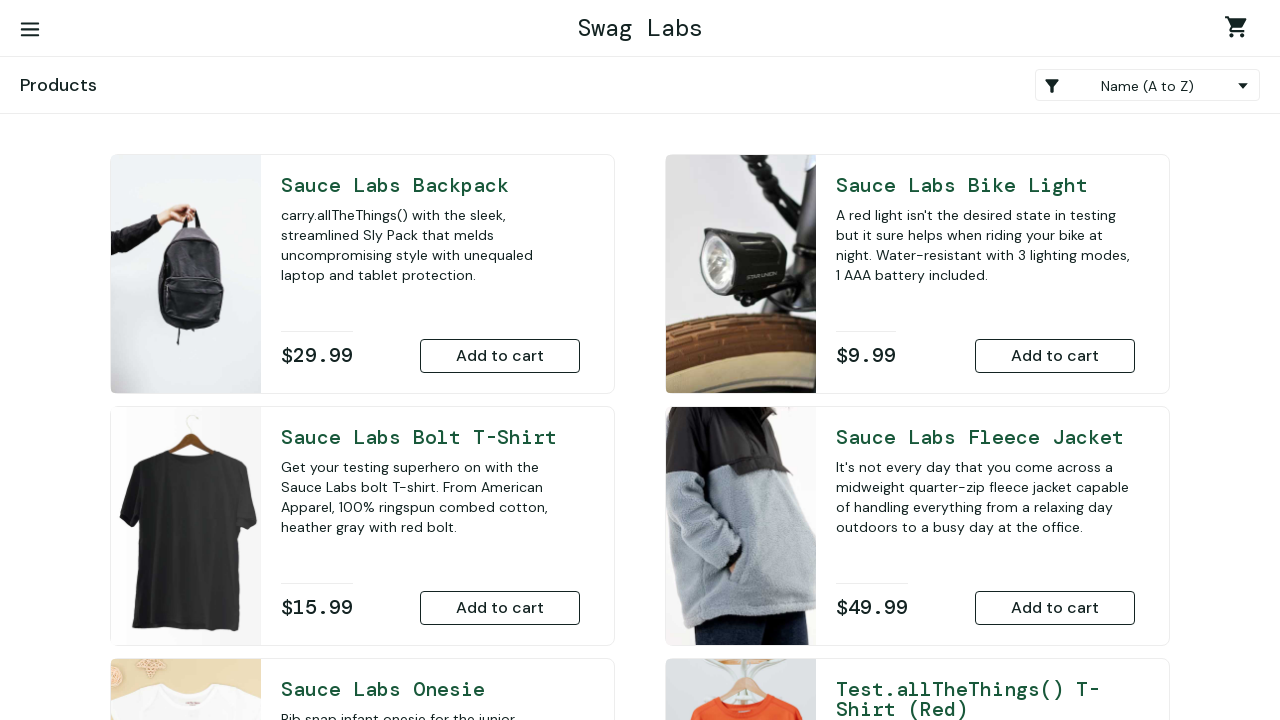

Opened burger menu at (30, 30) on button#react-burger-menu-btn
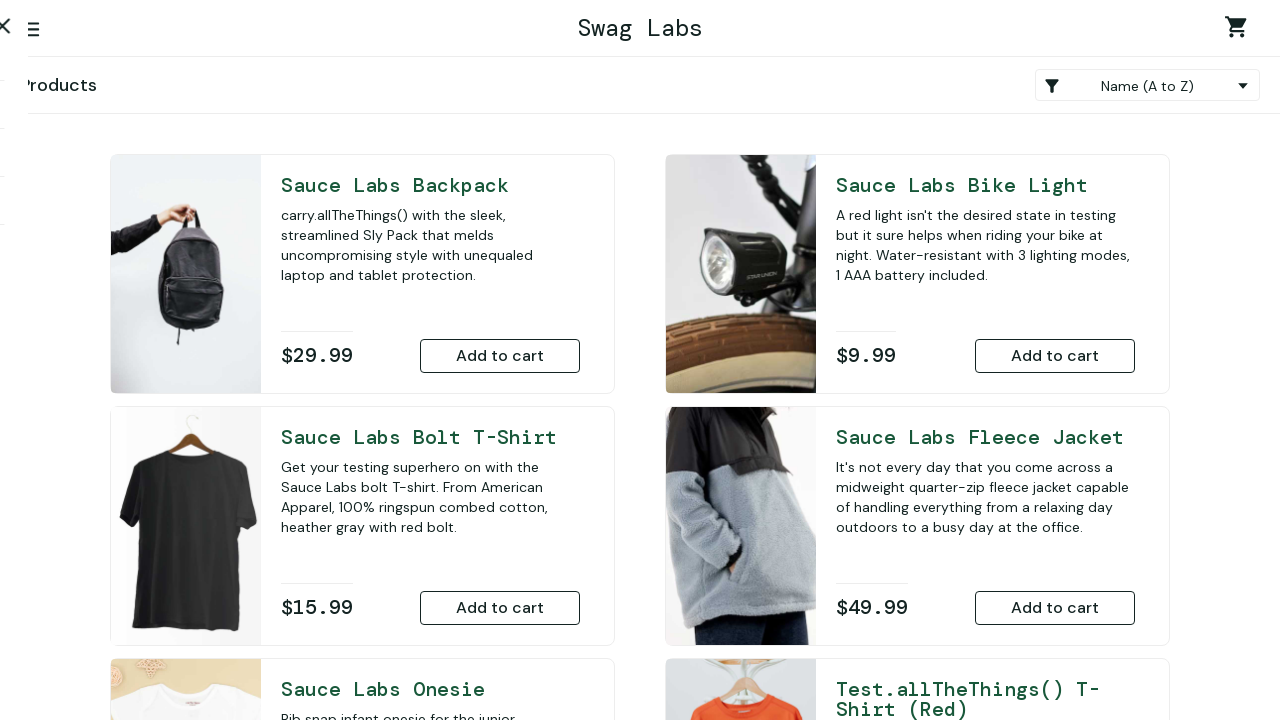

Clicked logout link in menu at (150, 156) on a#logout_sidebar_link
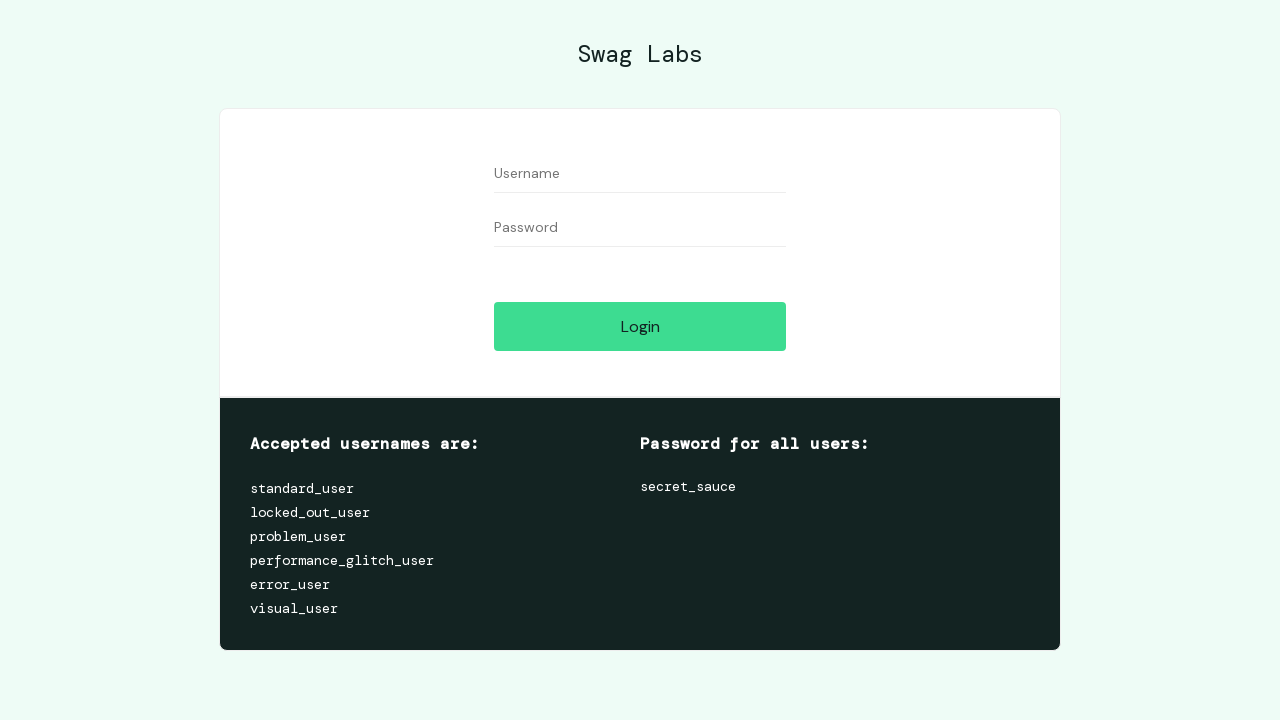

Successfully logged out and redirected to login page
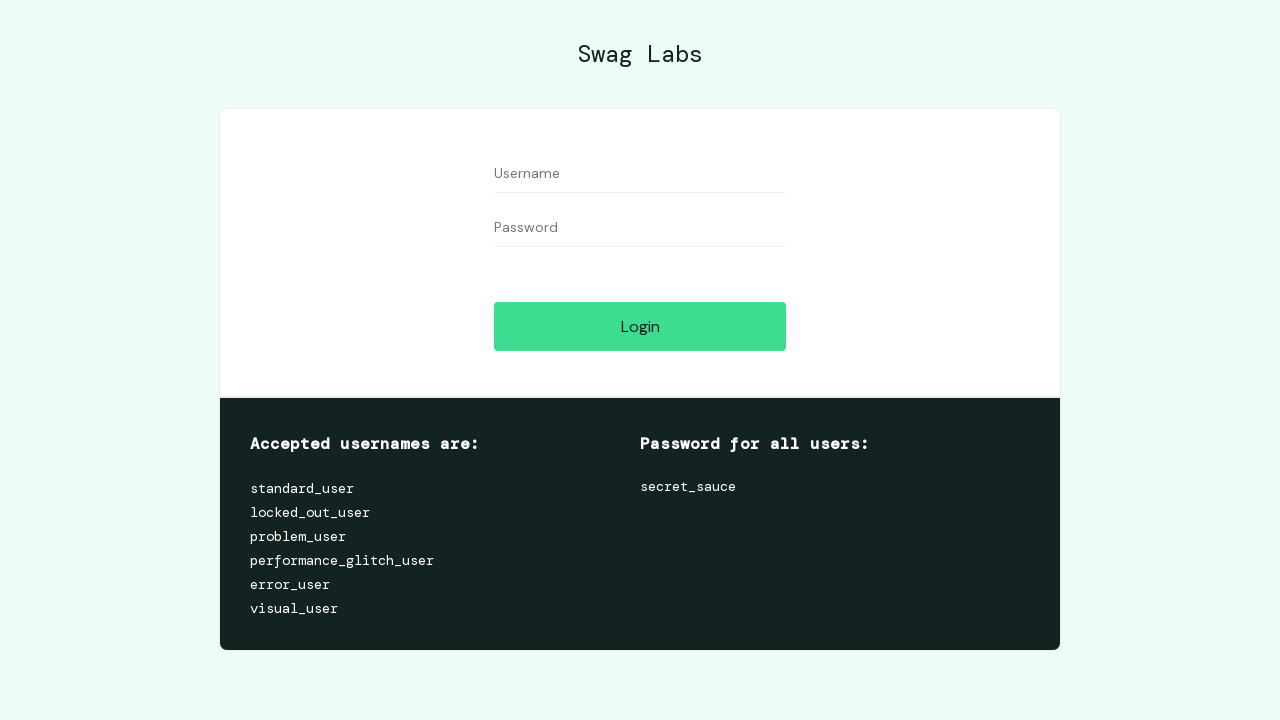

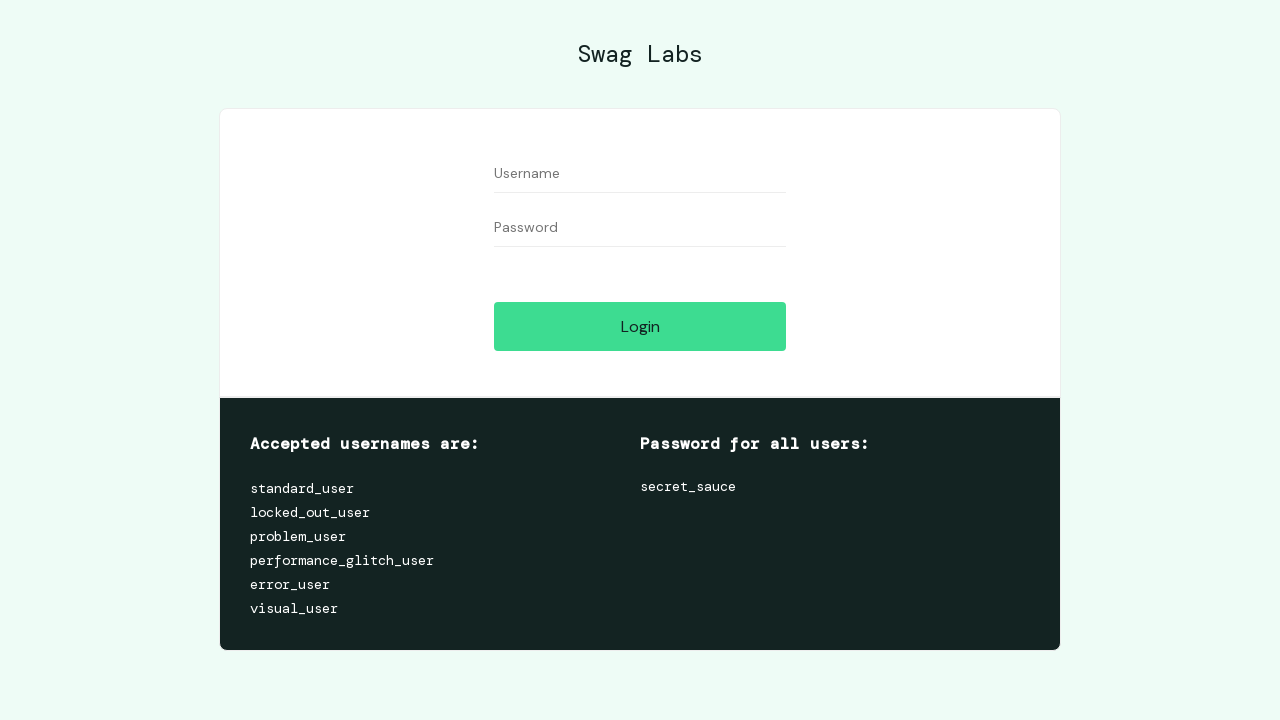